Opens the MakeMyTrip travel website homepage and verifies the page loads successfully by checking the URL

Starting URL: https://www.makemytrip.com

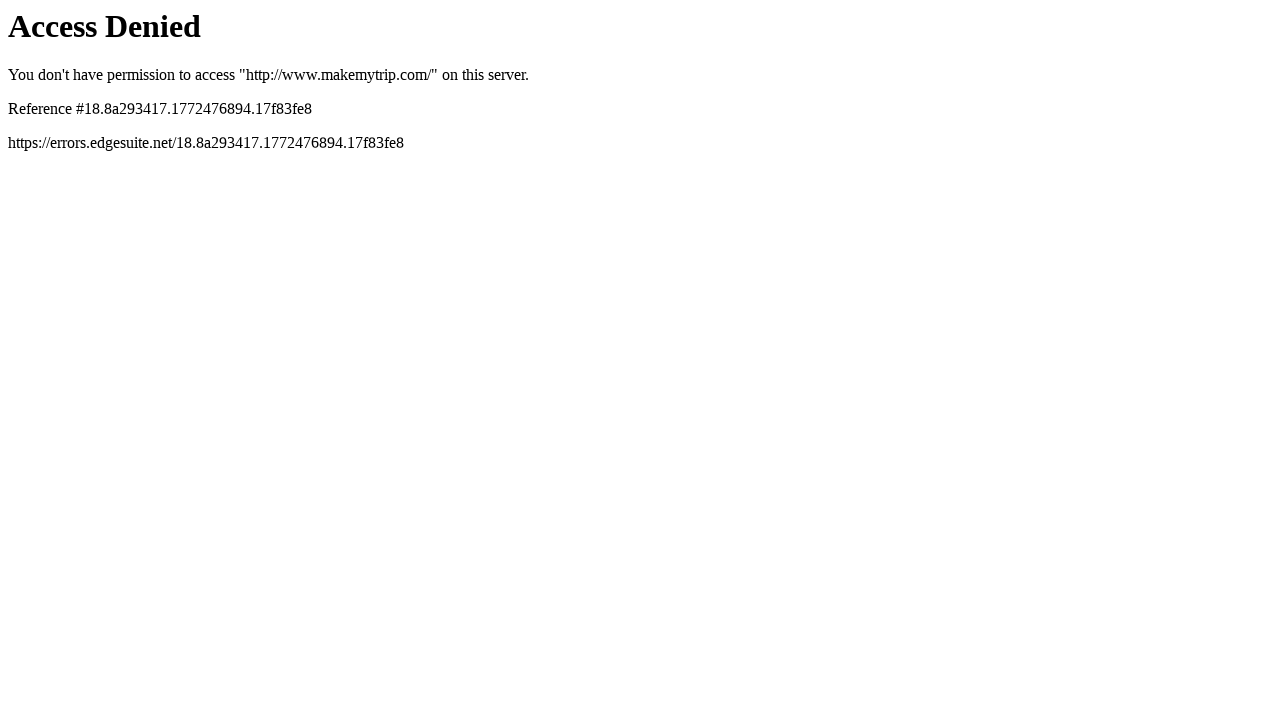

Set viewport size to 1920x1080
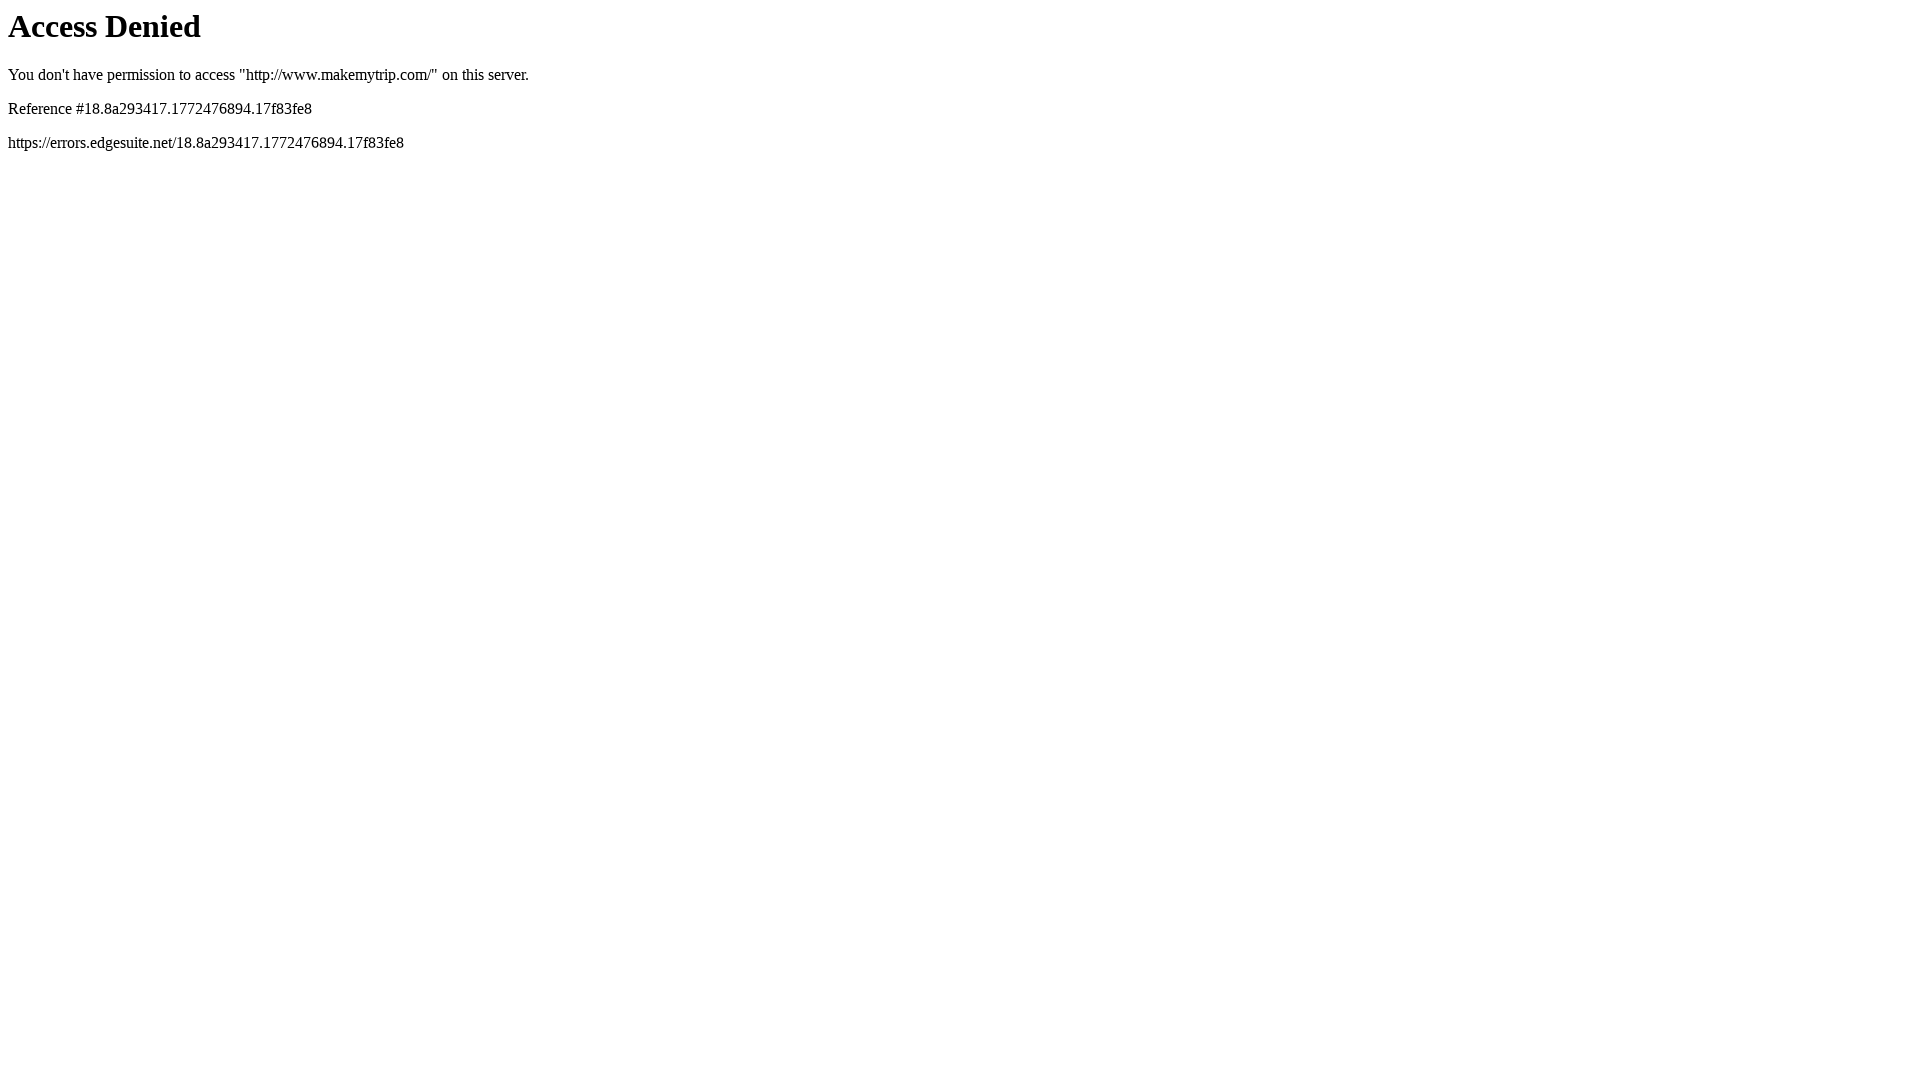

Page loaded with domcontentloaded state
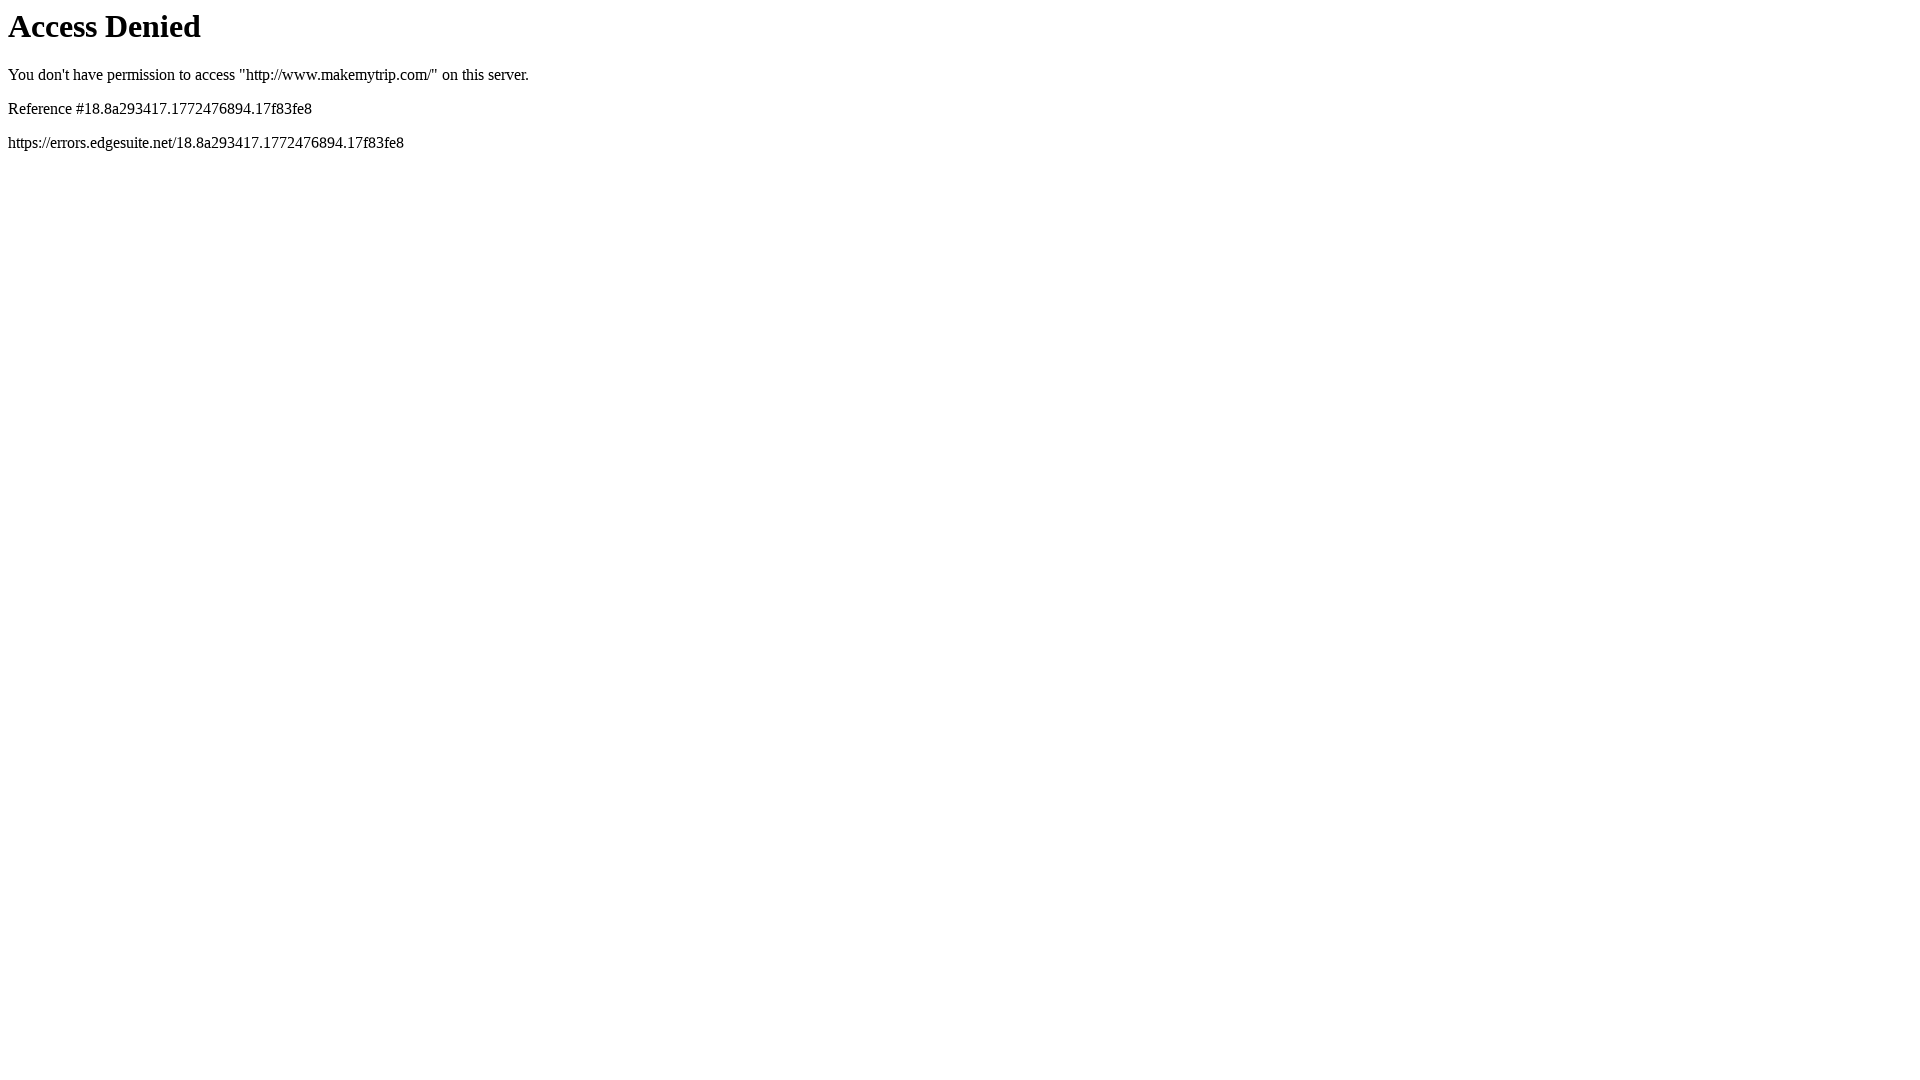

Verified URL contains 'makemytrip.com'
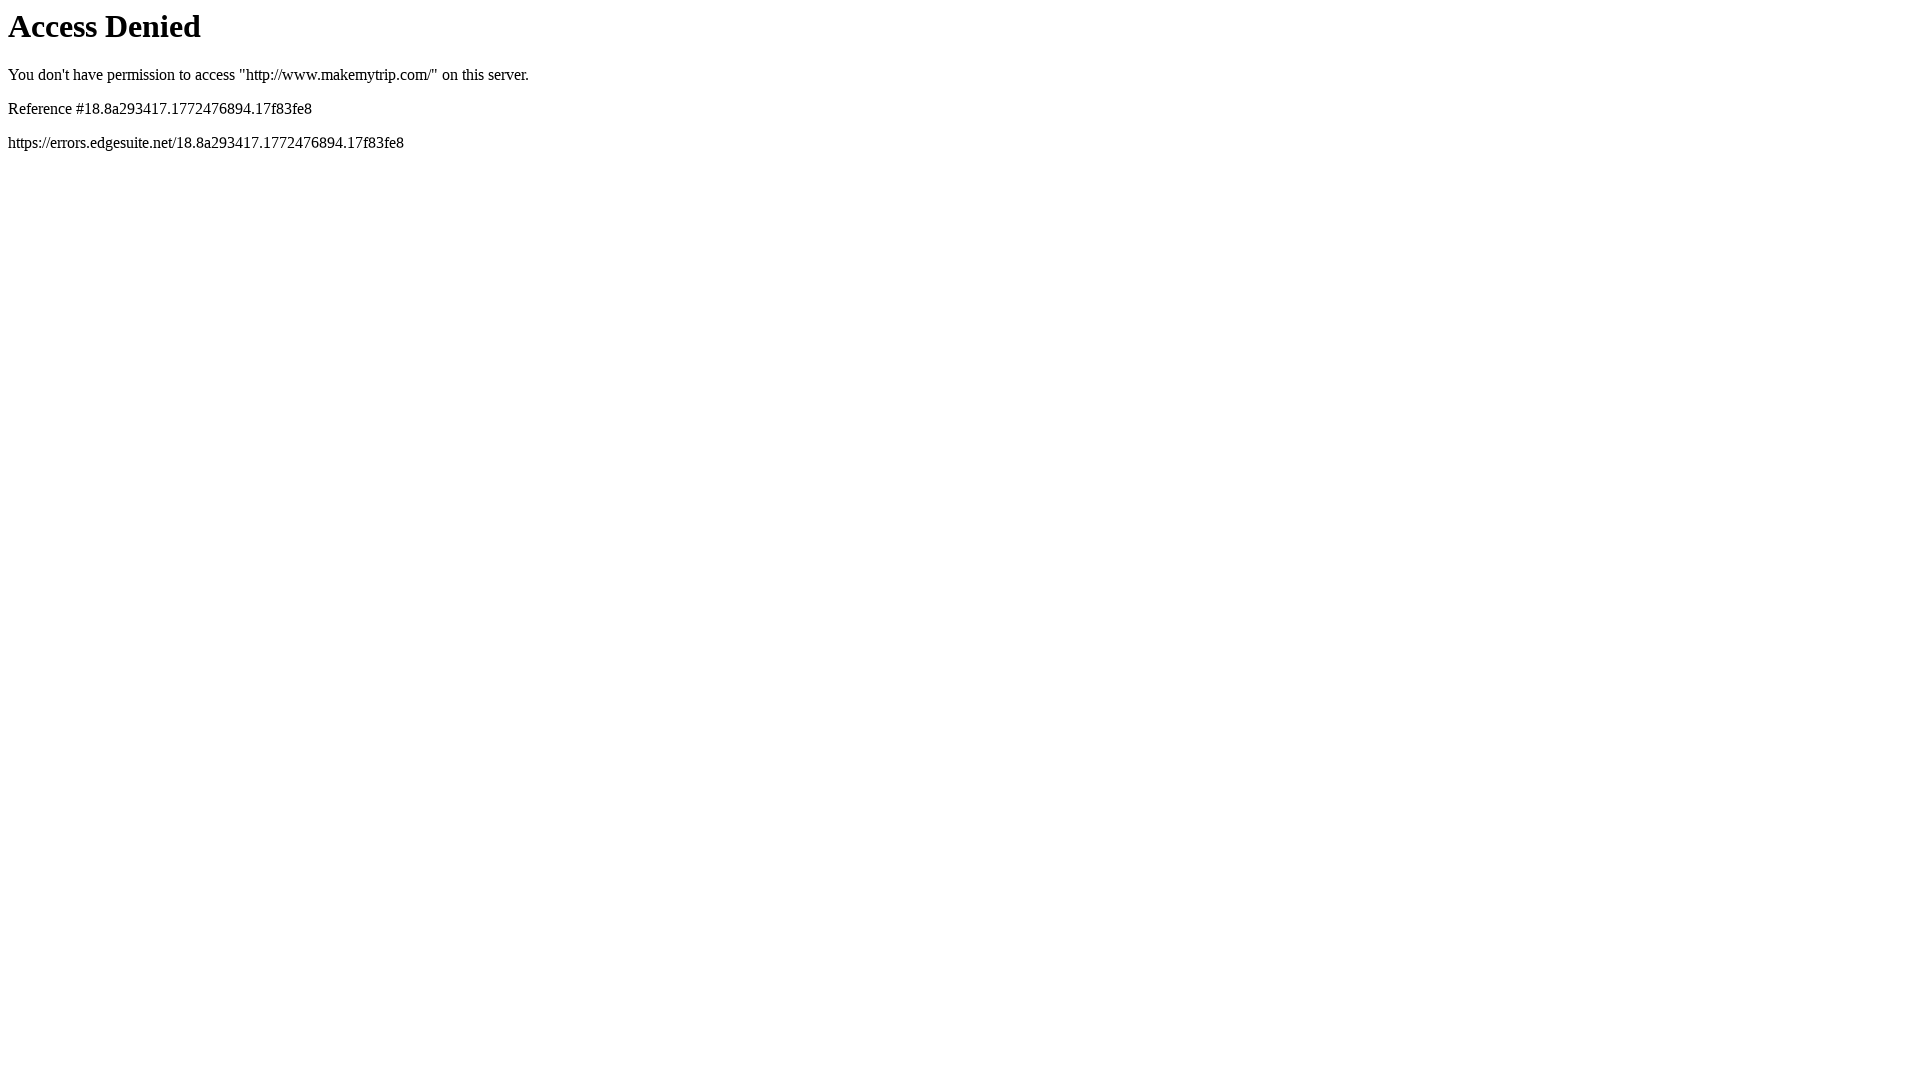

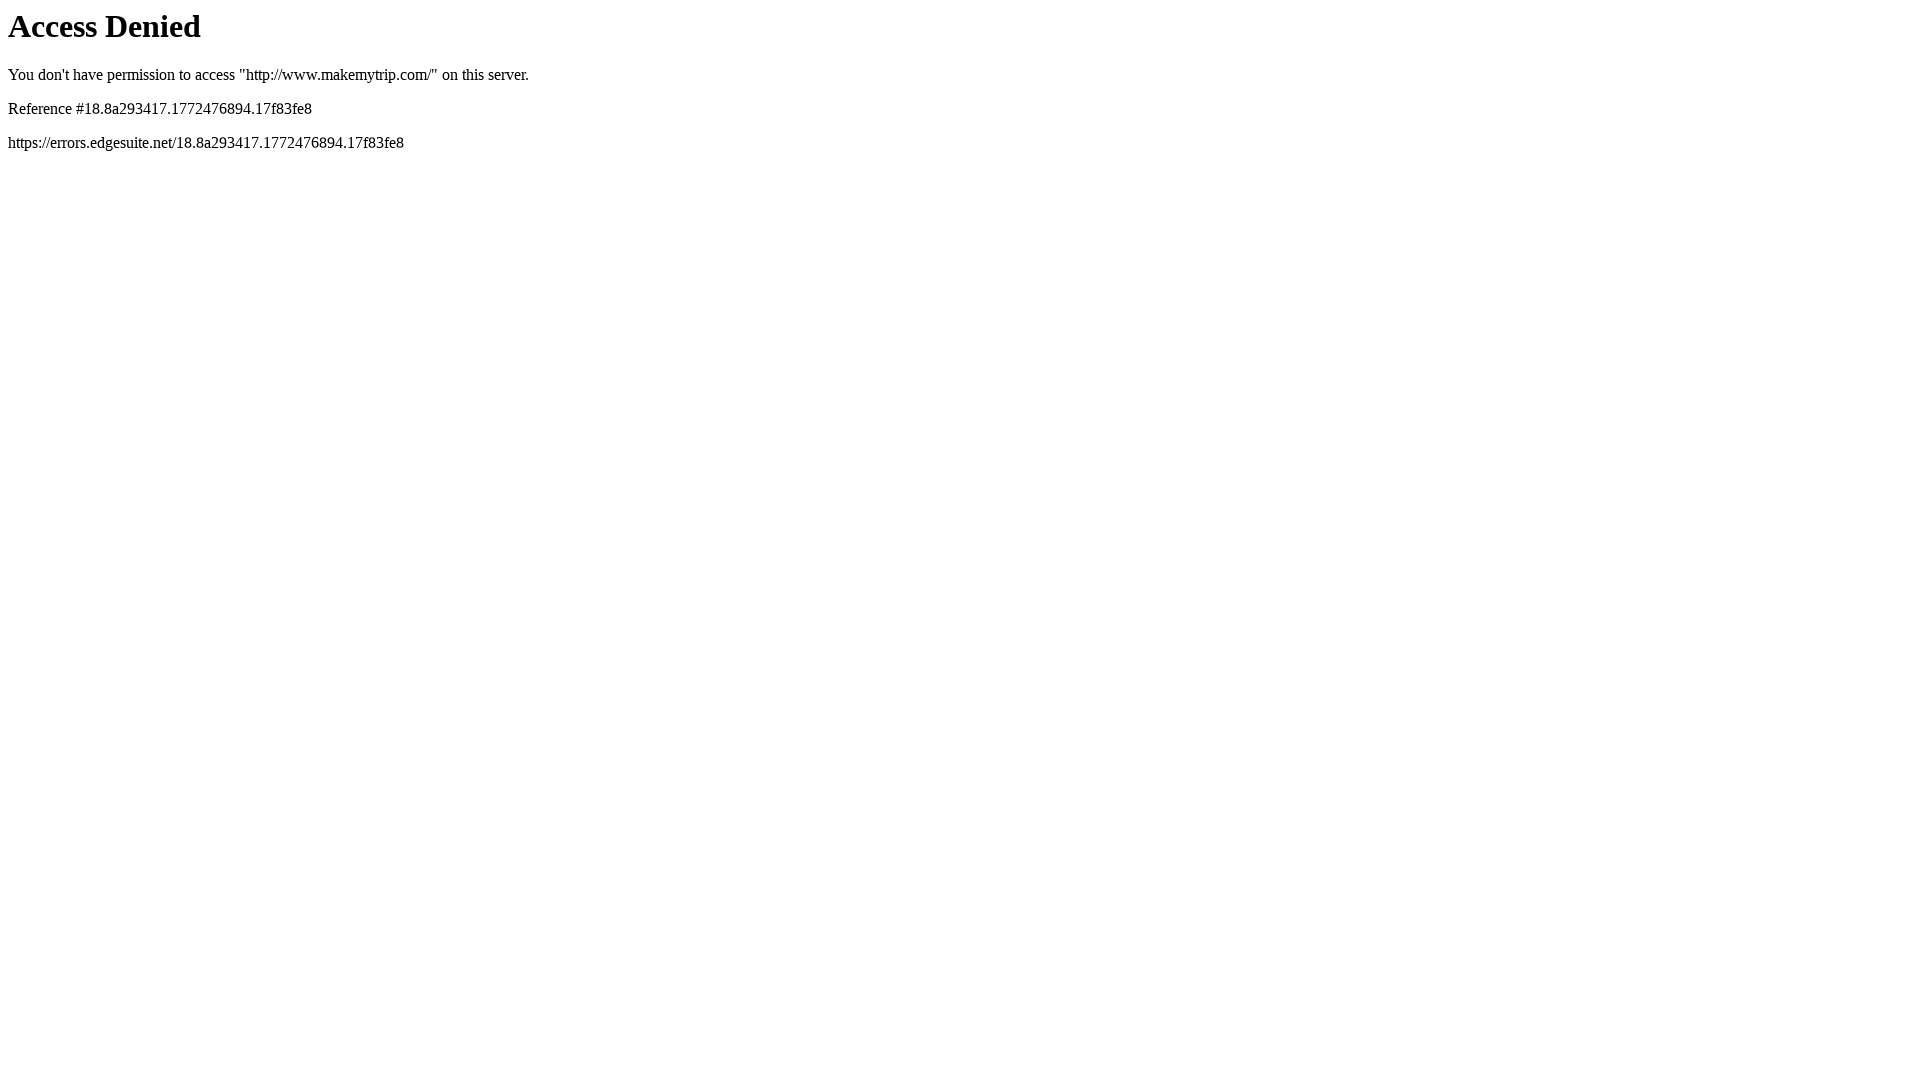